Tests pagination functionality on a price listing page by navigating to the page, waiting for table data to load, and clicking through to the next page.

Starting URL: http://www.xinfadi.com.cn/priceDetail.html

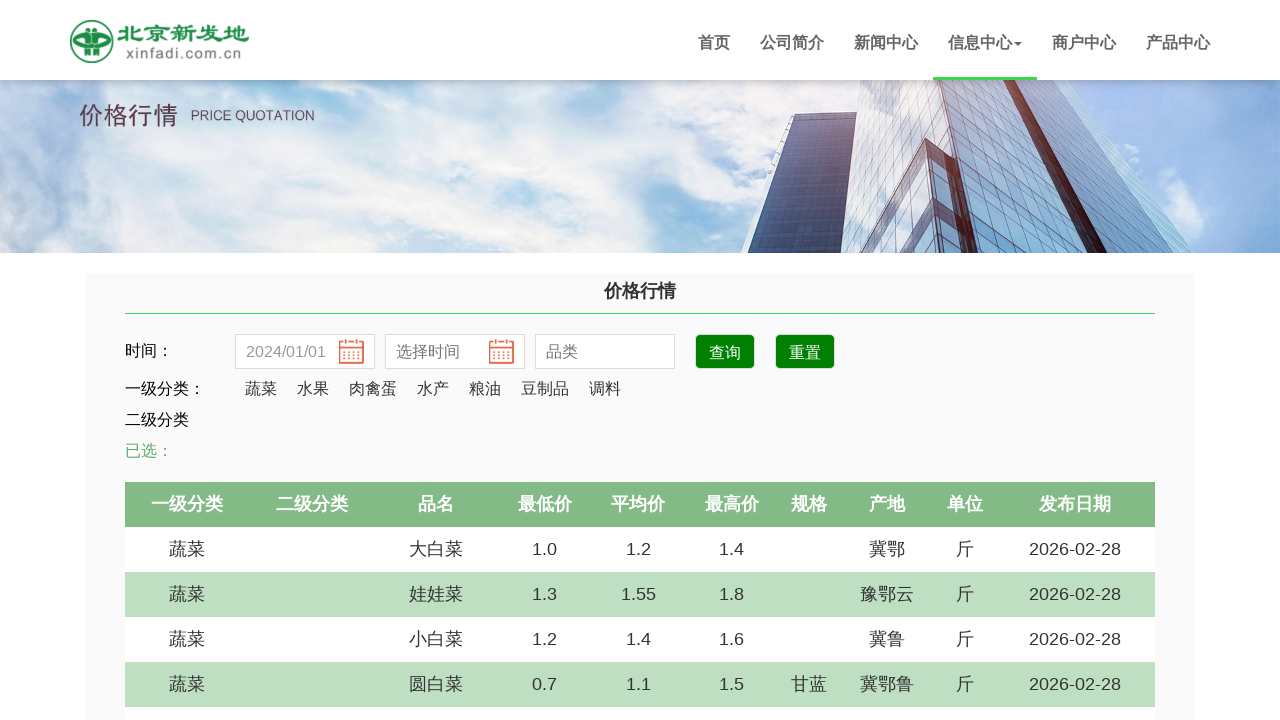

Navigated to price detail page
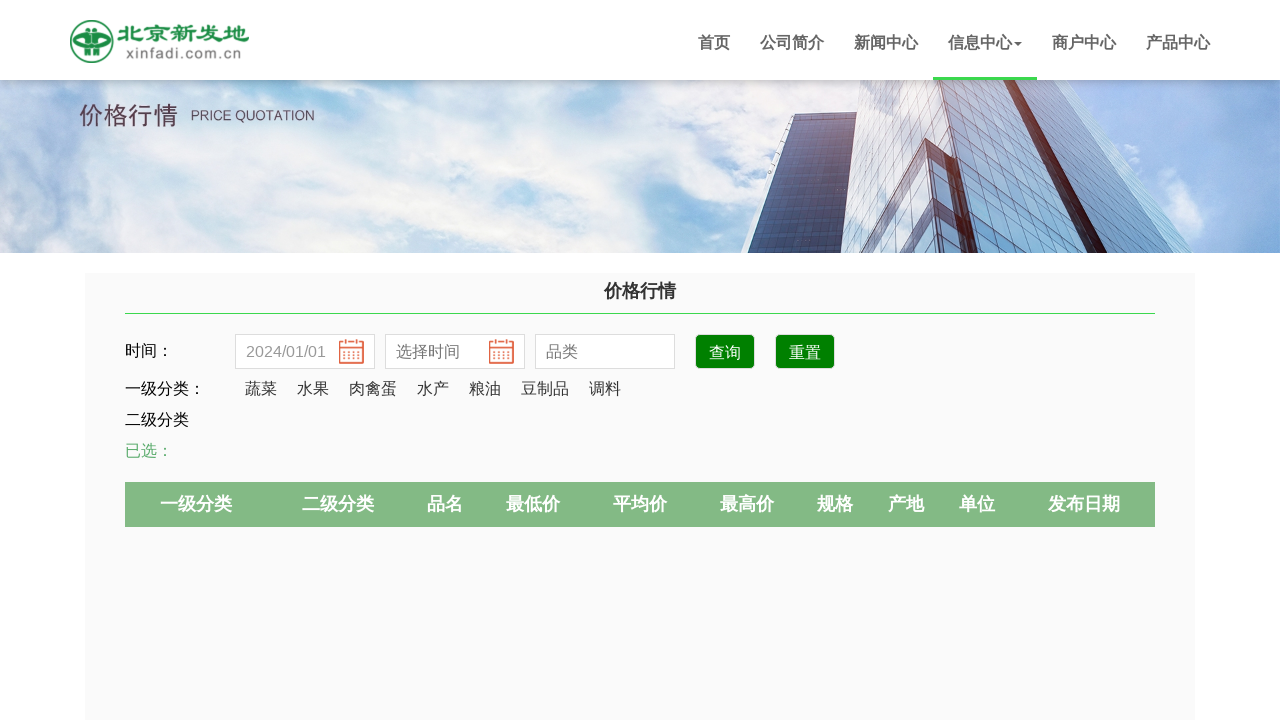

Price table data loaded
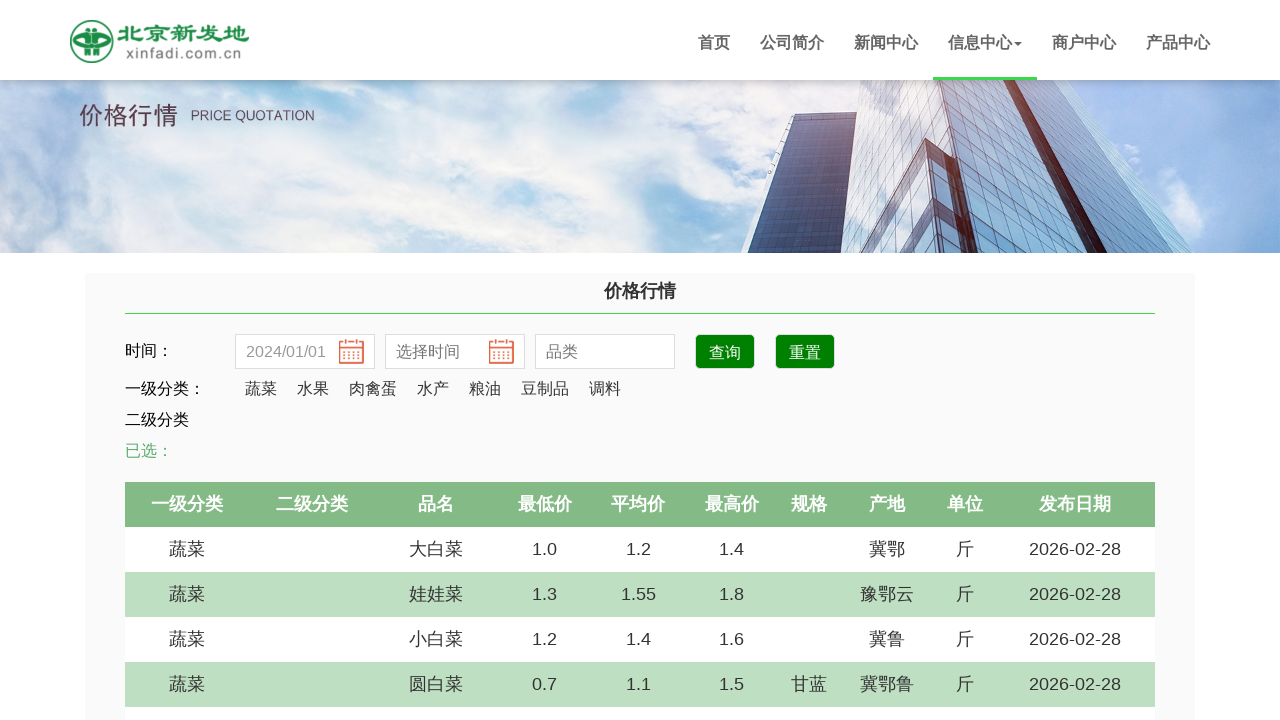

First table row verified to be present
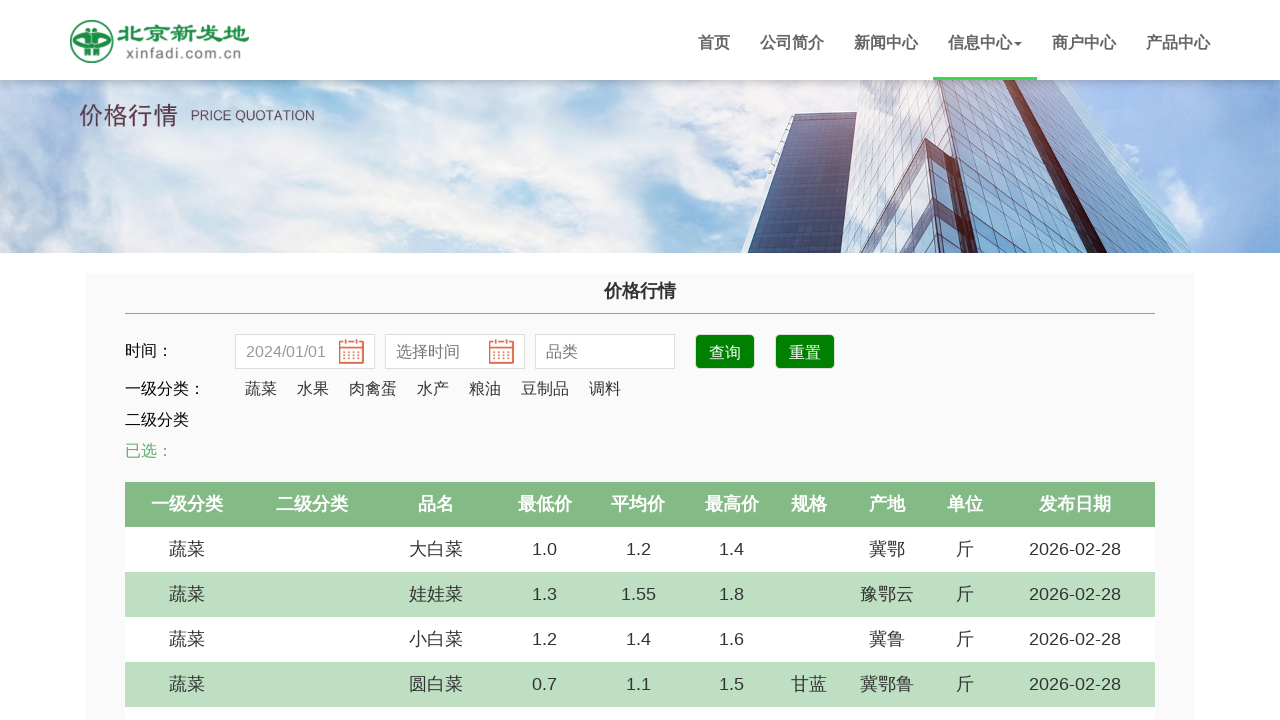

Clicked next page button at (868, 460) on .layui-laypage-next
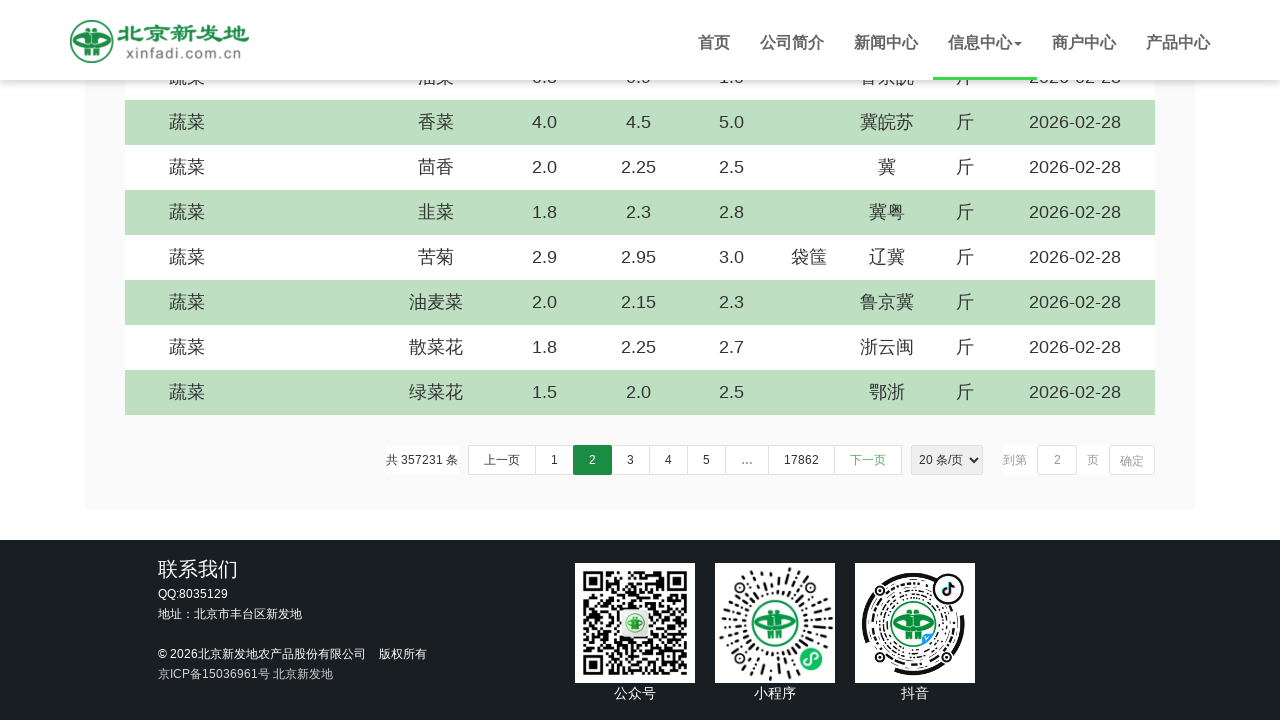

Next page table data loaded
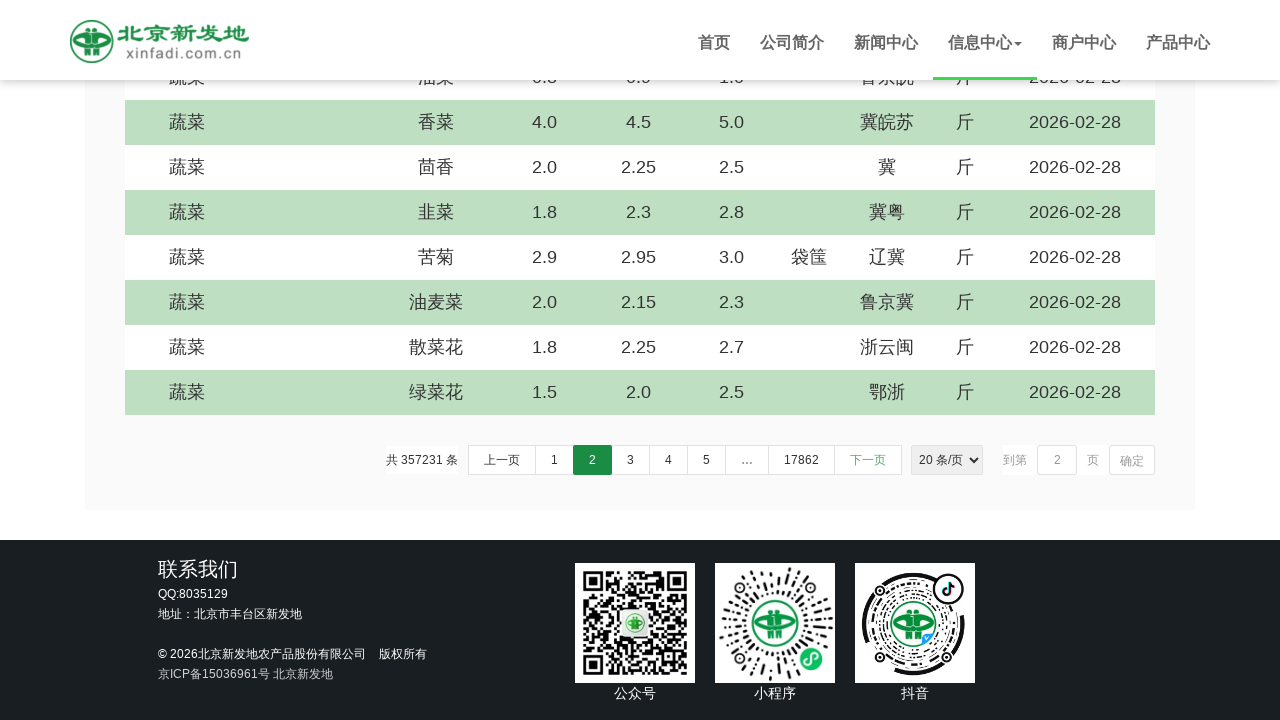

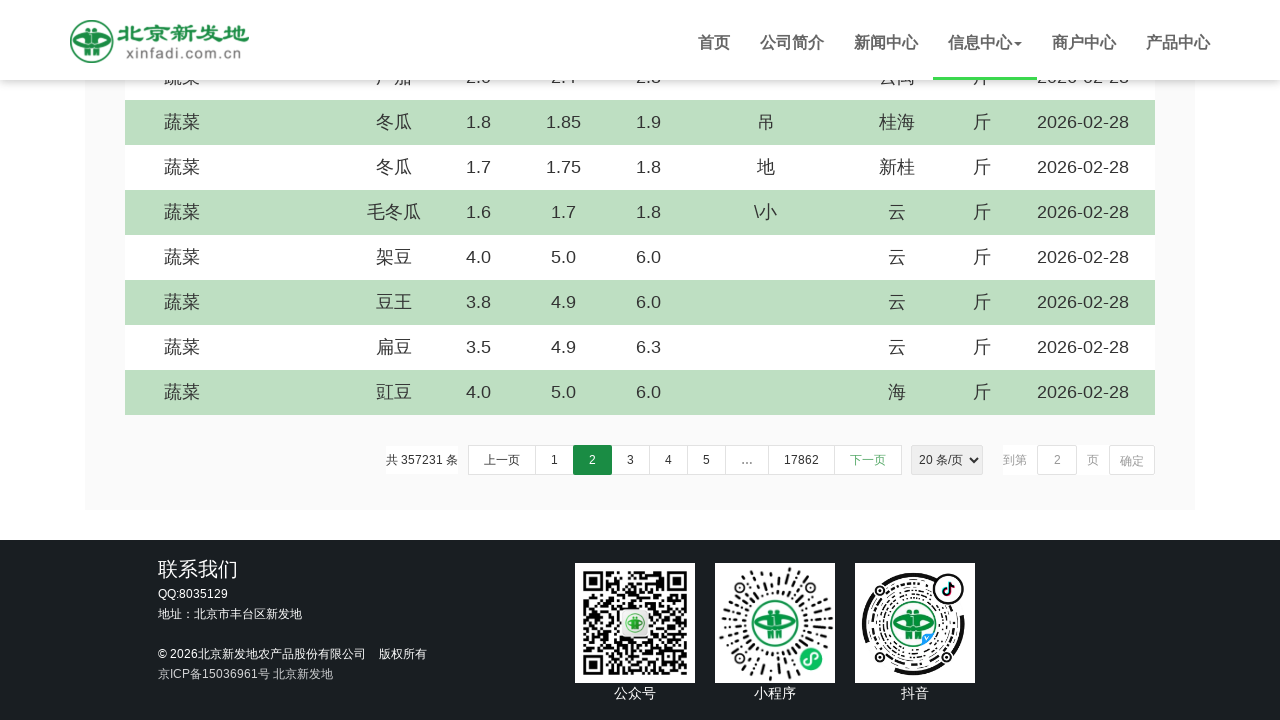